Tests that Clear completed button is hidden when there are no completed items

Starting URL: https://demo.playwright.dev/todomvc

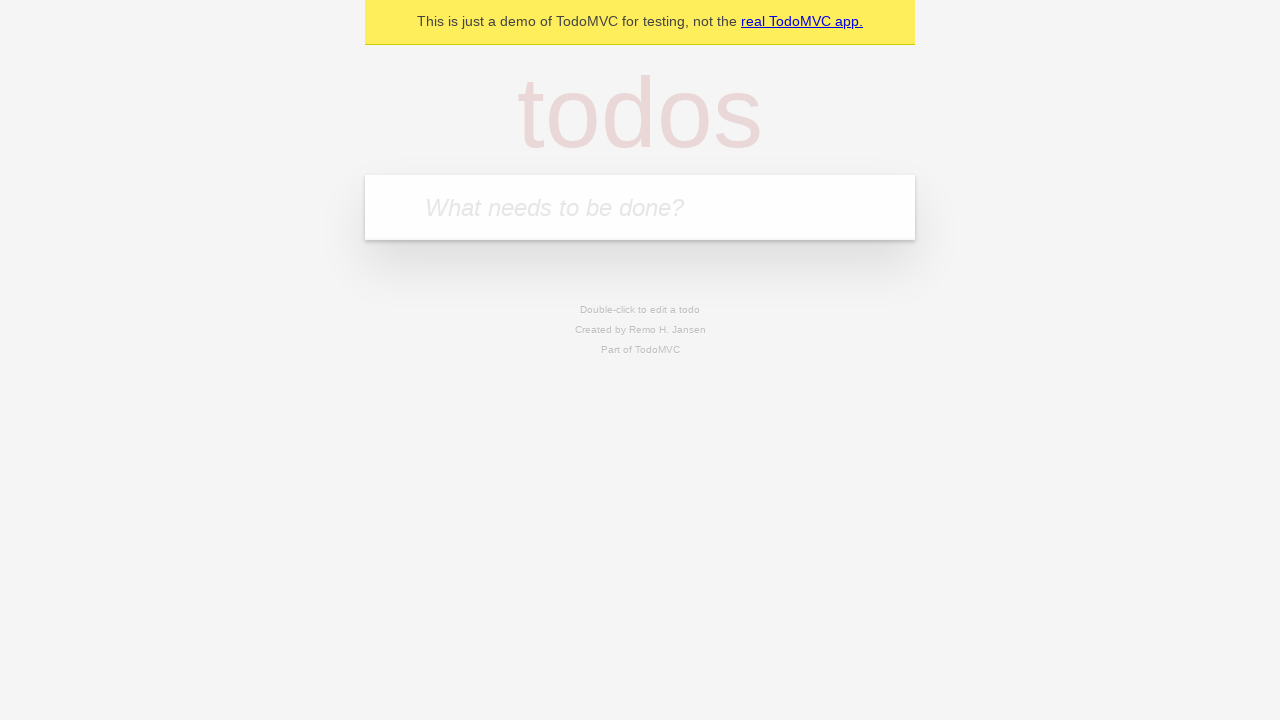

Filled new todo field with 'buy some cheese' on .new-todo
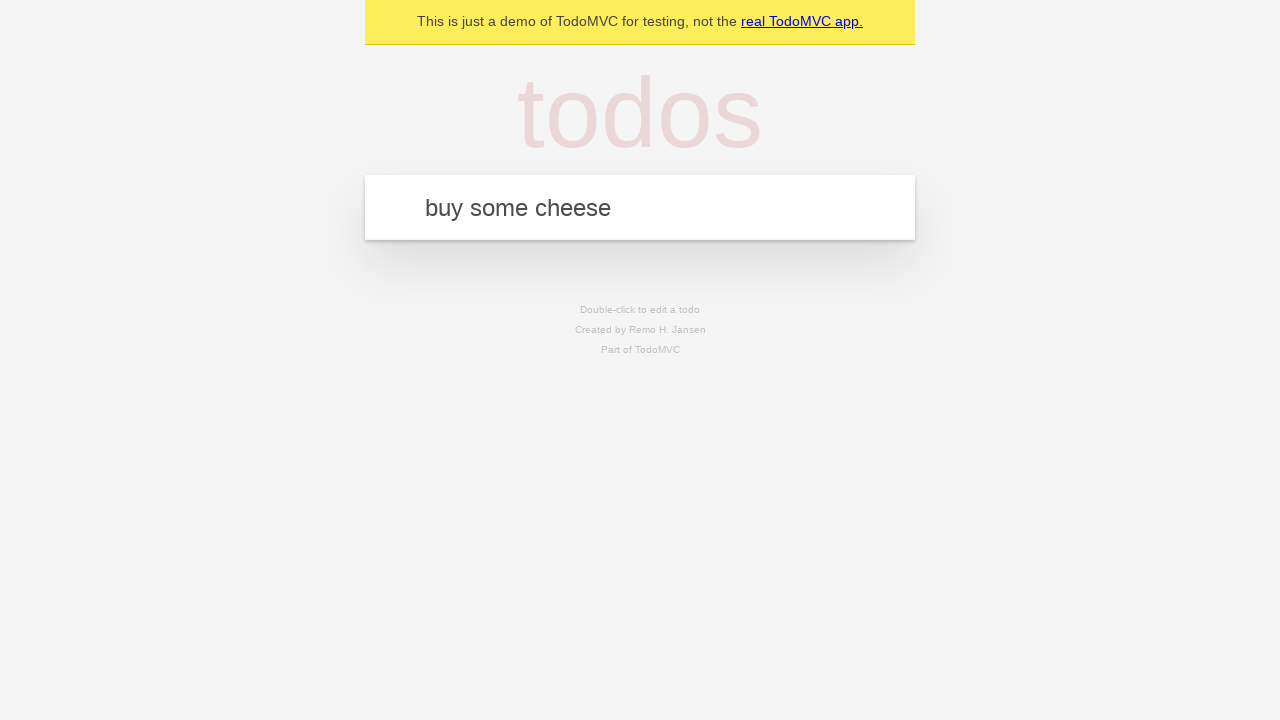

Pressed Enter to create first todo item on .new-todo
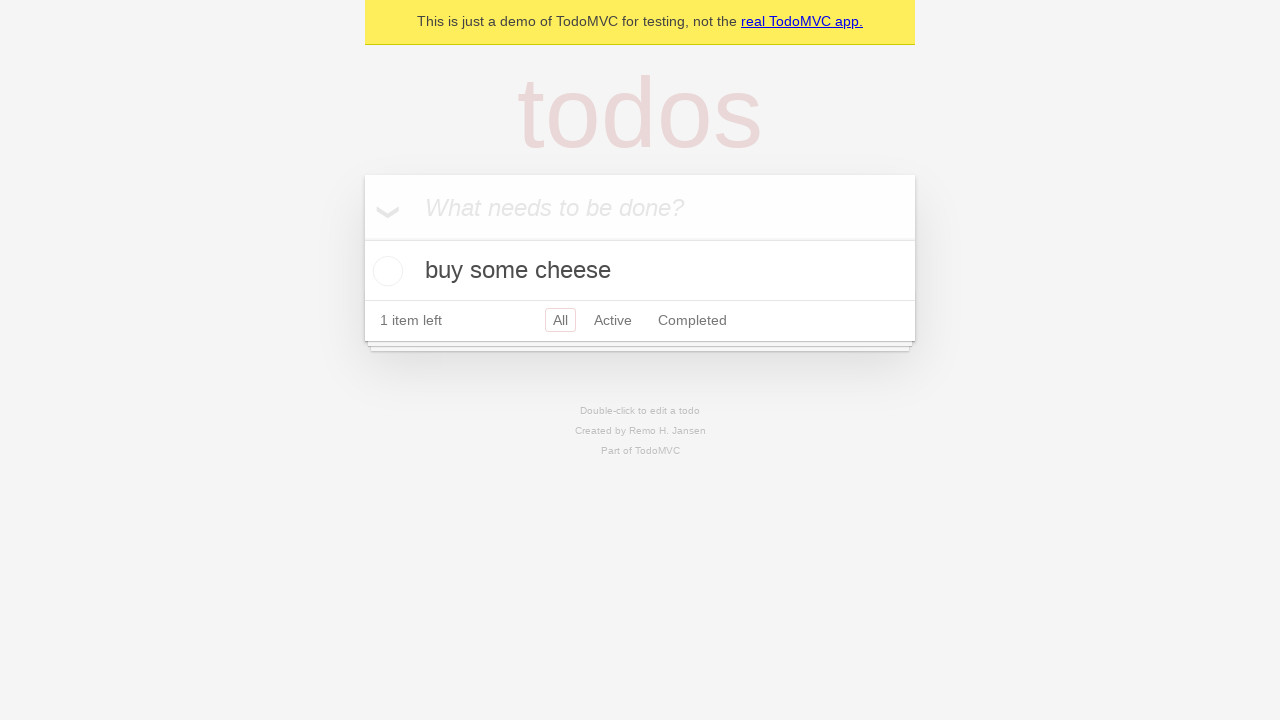

Filled new todo field with 'feed the cat' on .new-todo
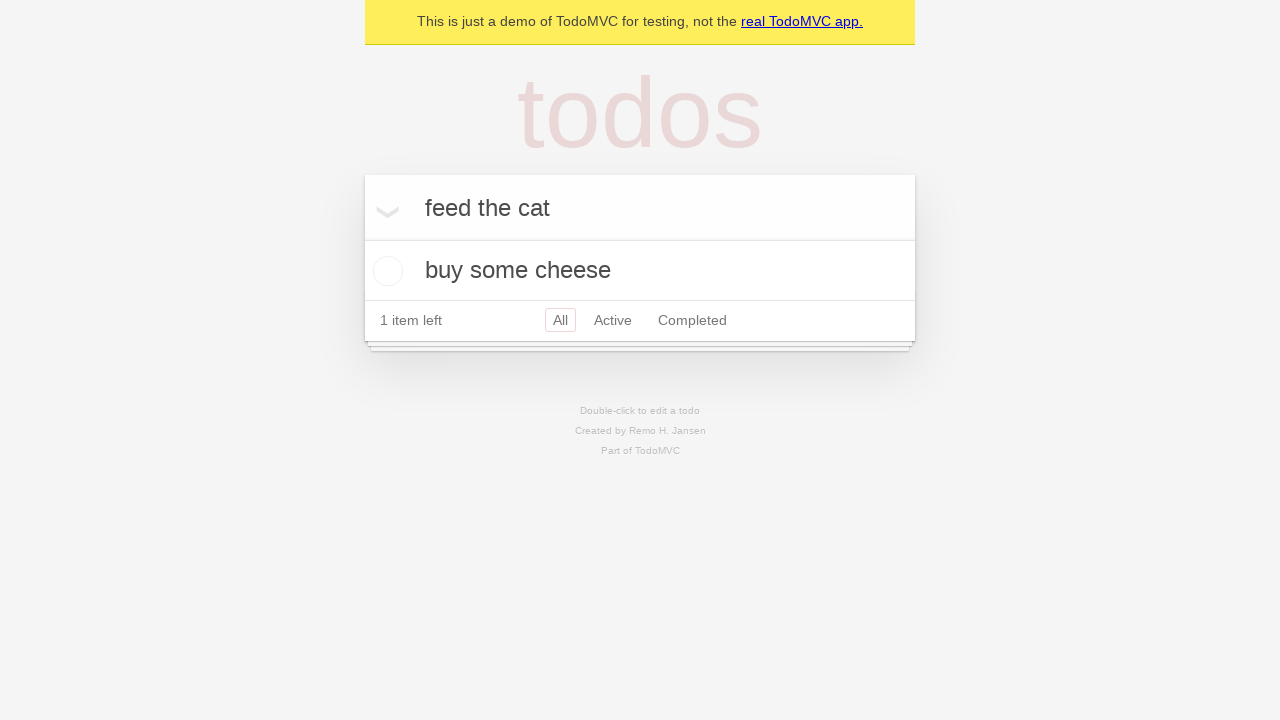

Pressed Enter to create second todo item on .new-todo
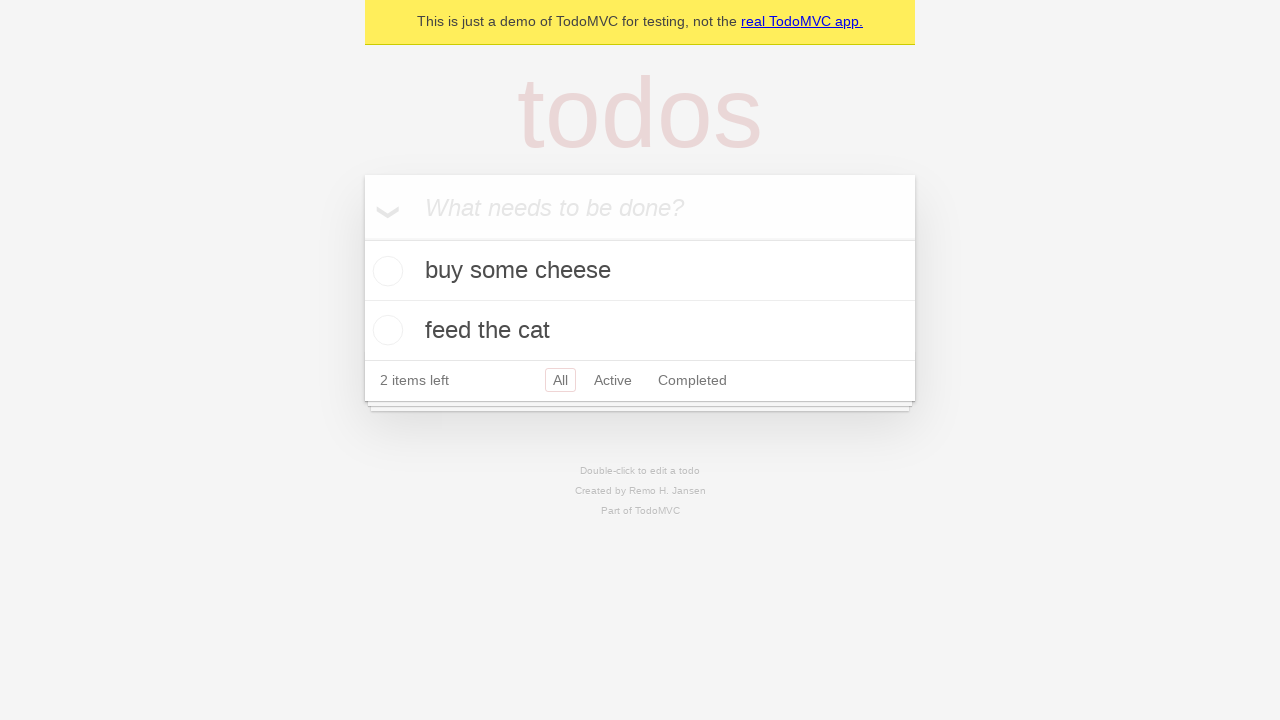

Filled new todo field with 'book a doctors appointment' on .new-todo
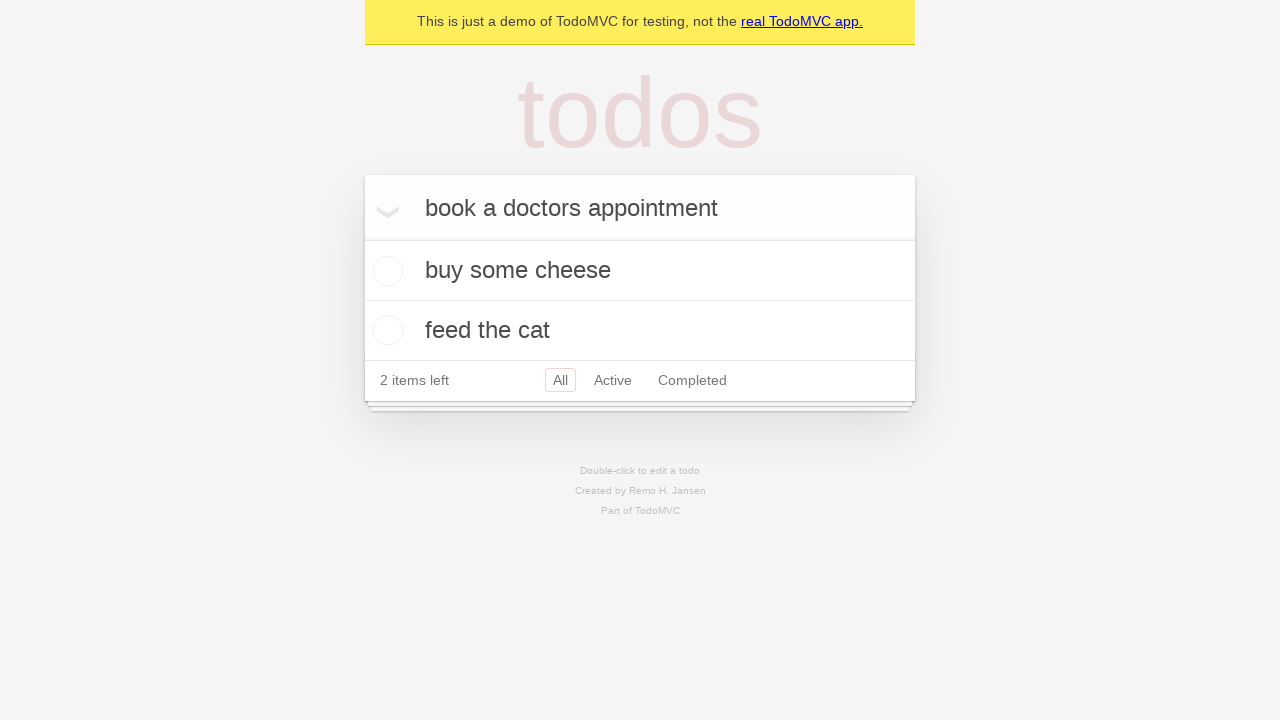

Pressed Enter to create third todo item on .new-todo
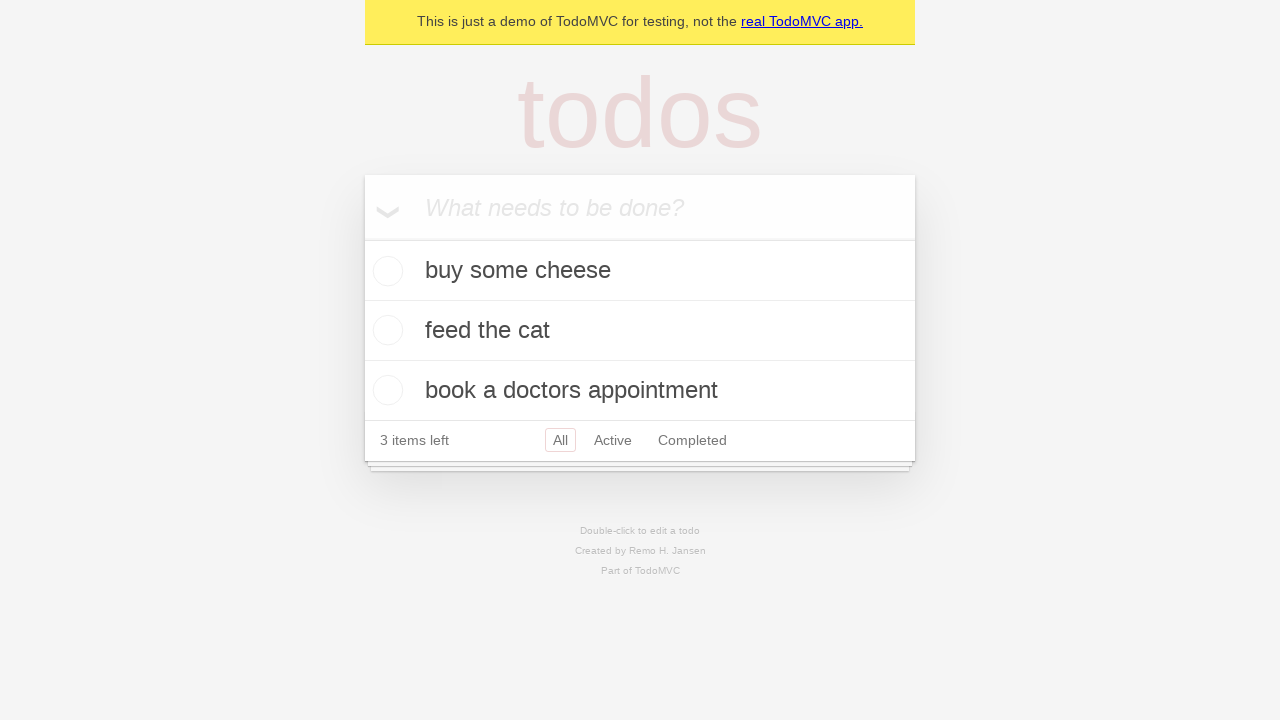

Waited for all three todo items to be loaded
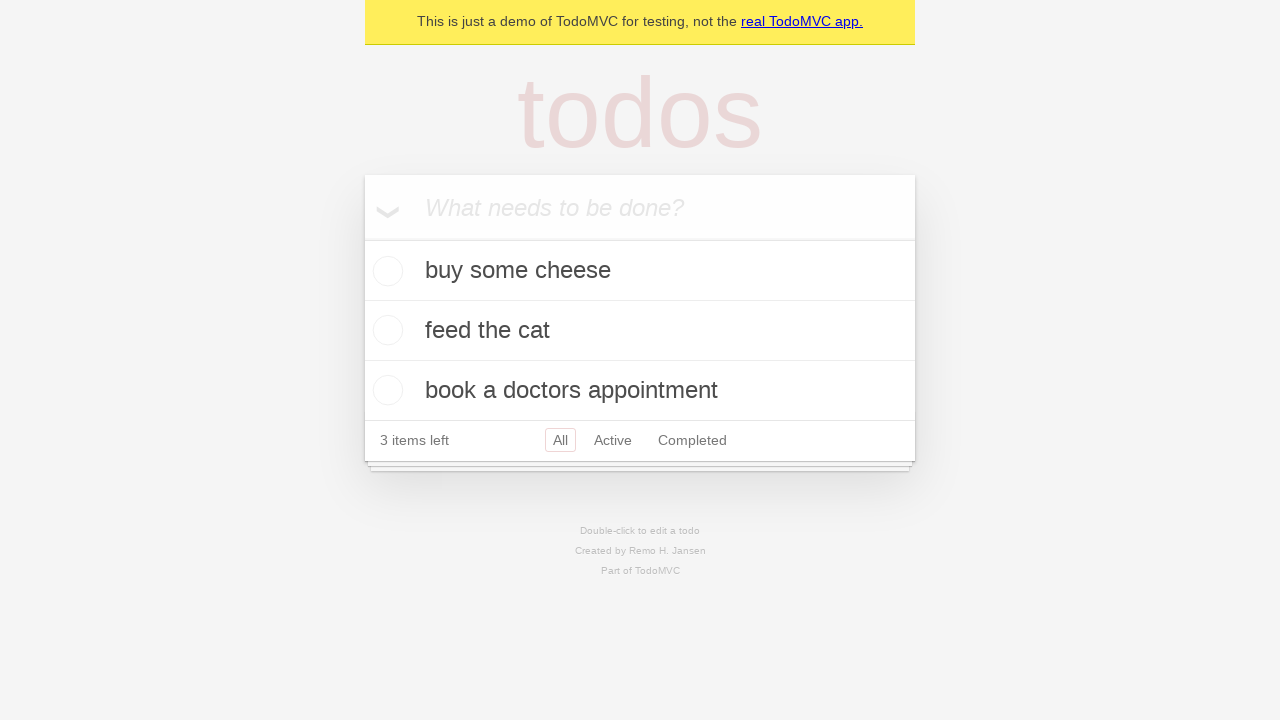

Marked first todo item as completed at (385, 271) on .todo-list li .toggle >> nth=0
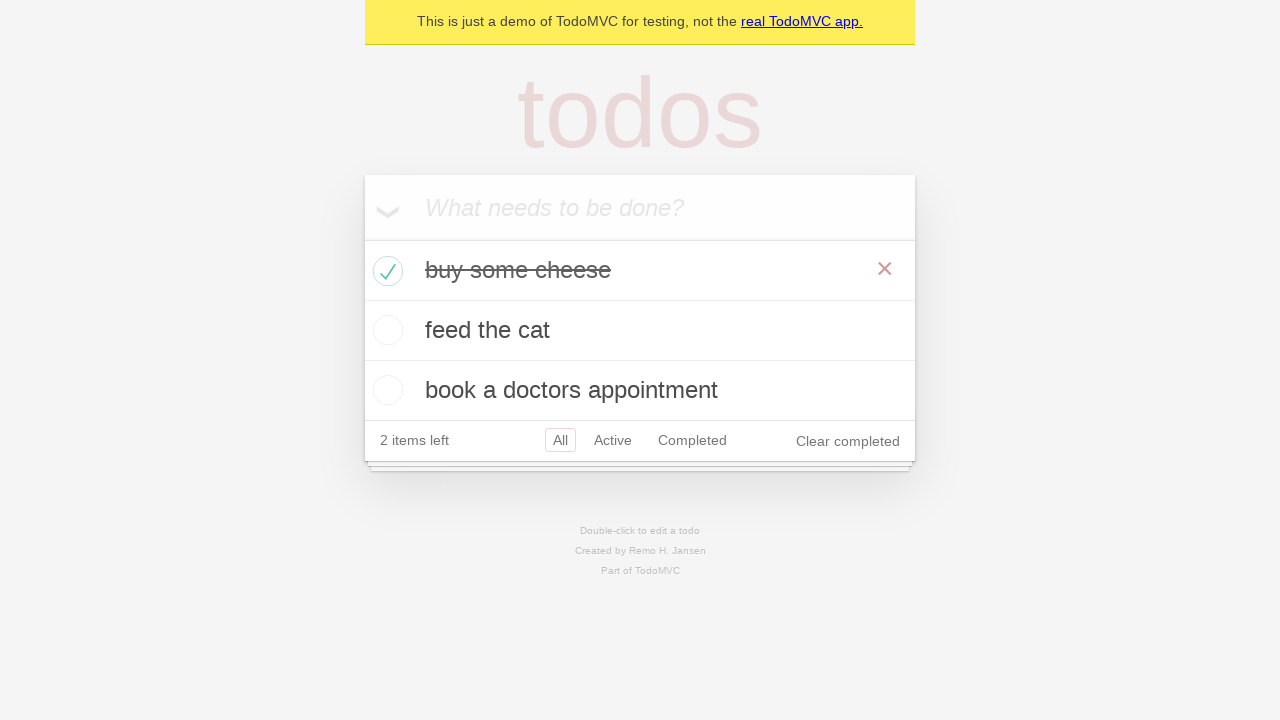

Clicked Clear completed button to remove completed item at (848, 441) on .clear-completed
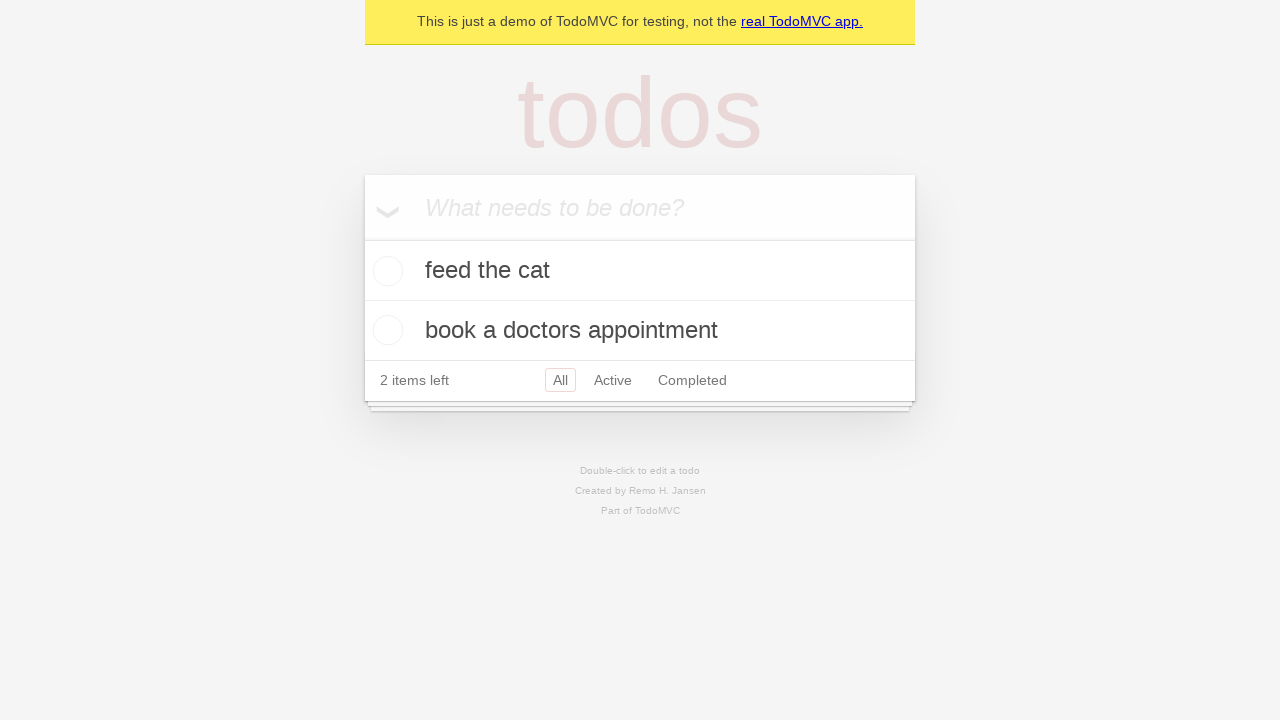

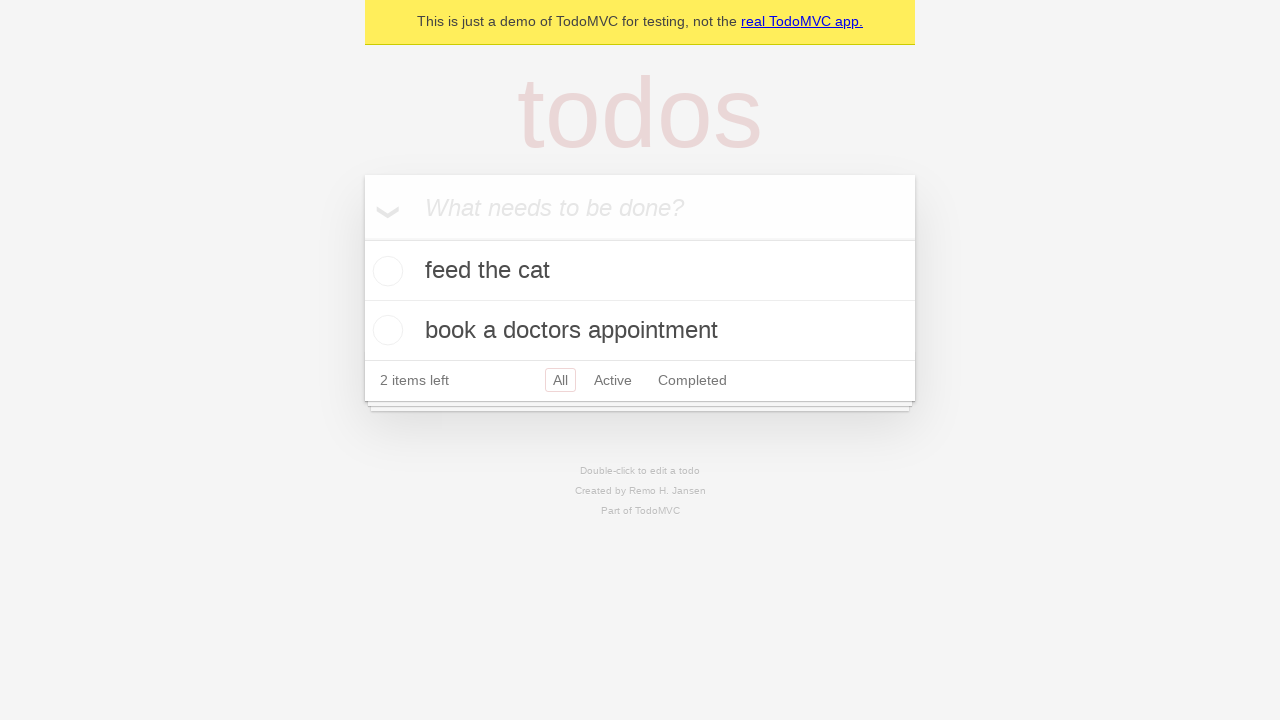